Tests dynamic properties page by navigating to Elements section, clicking on Dynamic Properties, and waiting for an element to become visible after 5 seconds

Starting URL: https://demoqa.com

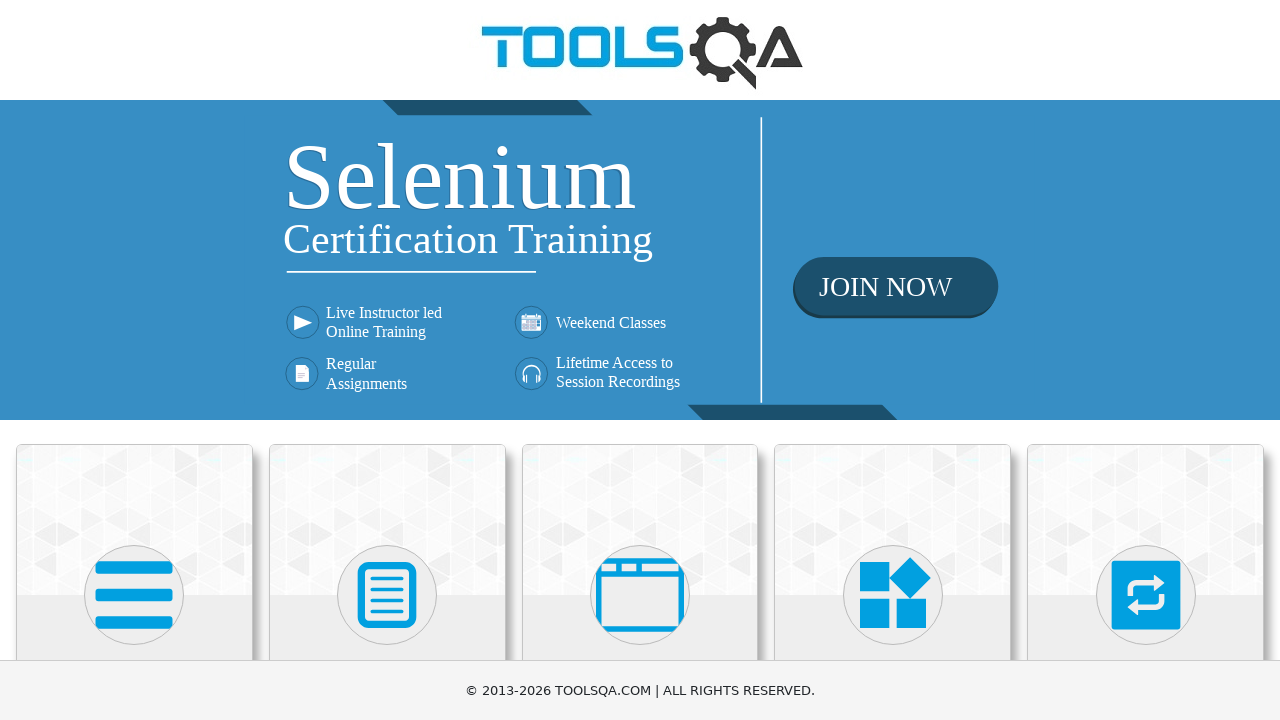

Clicked on Elements section at (134, 360) on xpath=//h5[text()='Elements']
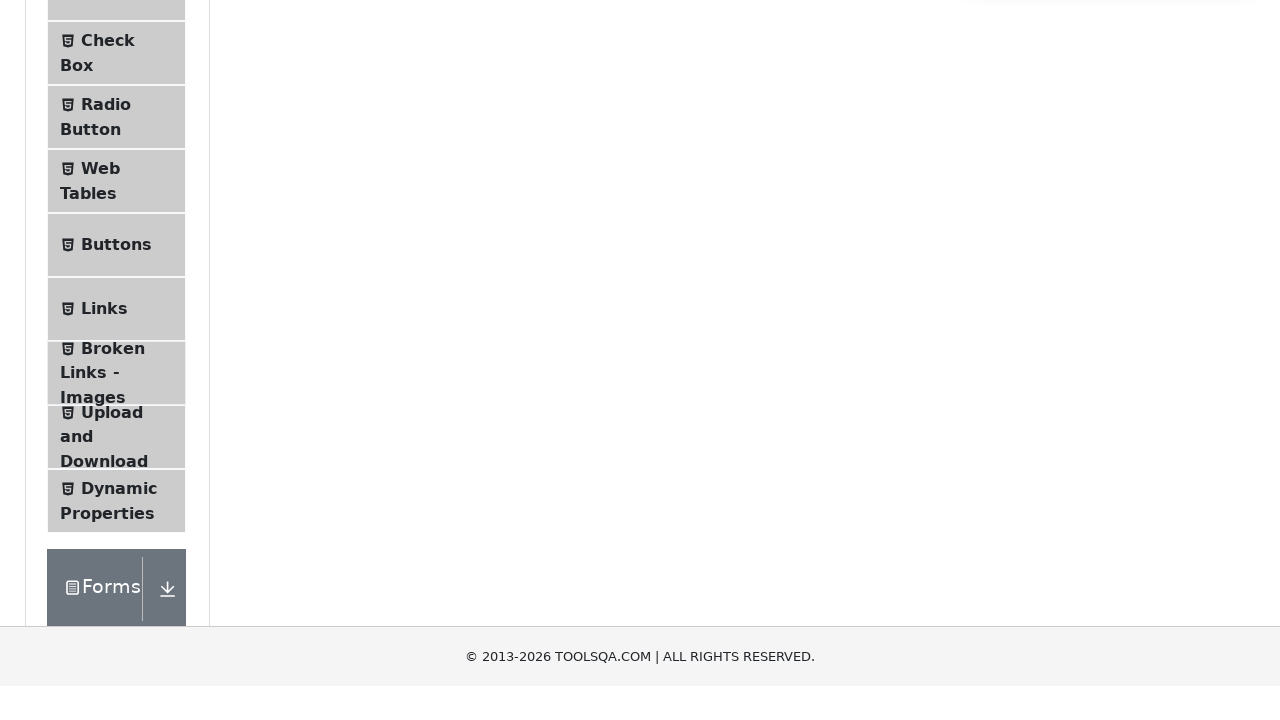

Clicked on Dynamic Properties menu item at (119, 348) on xpath=//span[text()='Dynamic Properties']
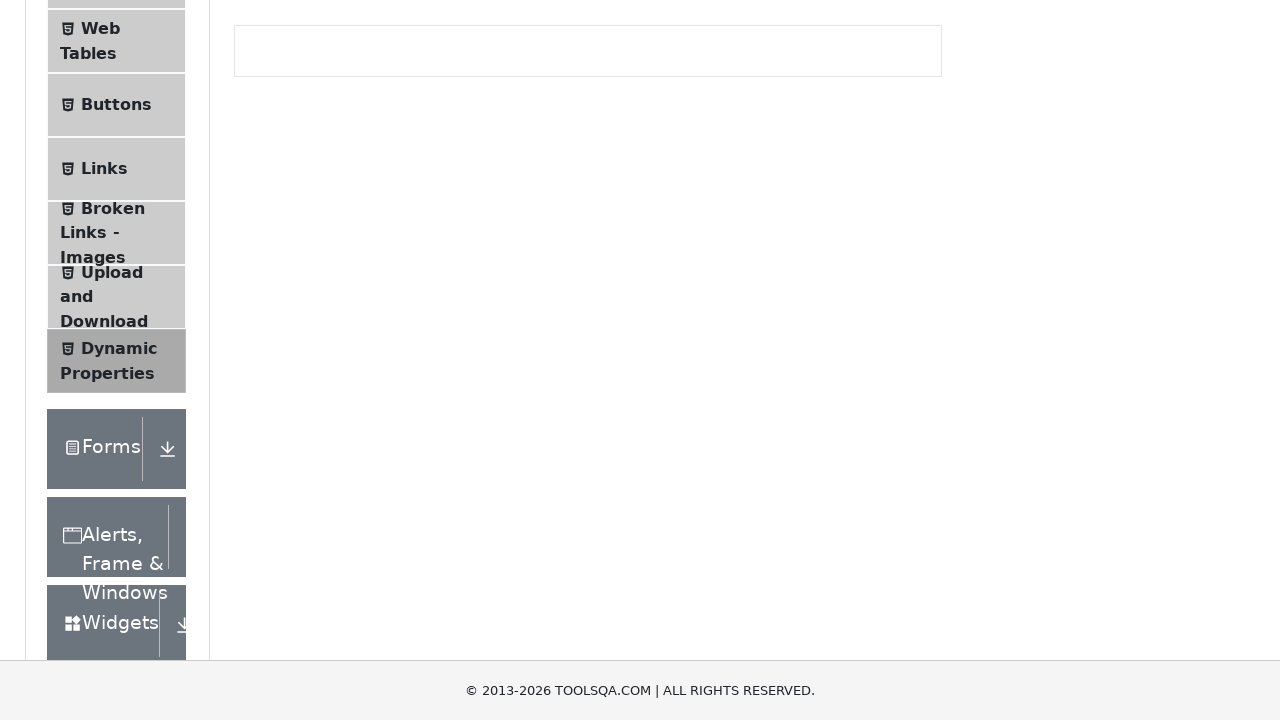

Element with id 'visibleAfter' became visible after waiting
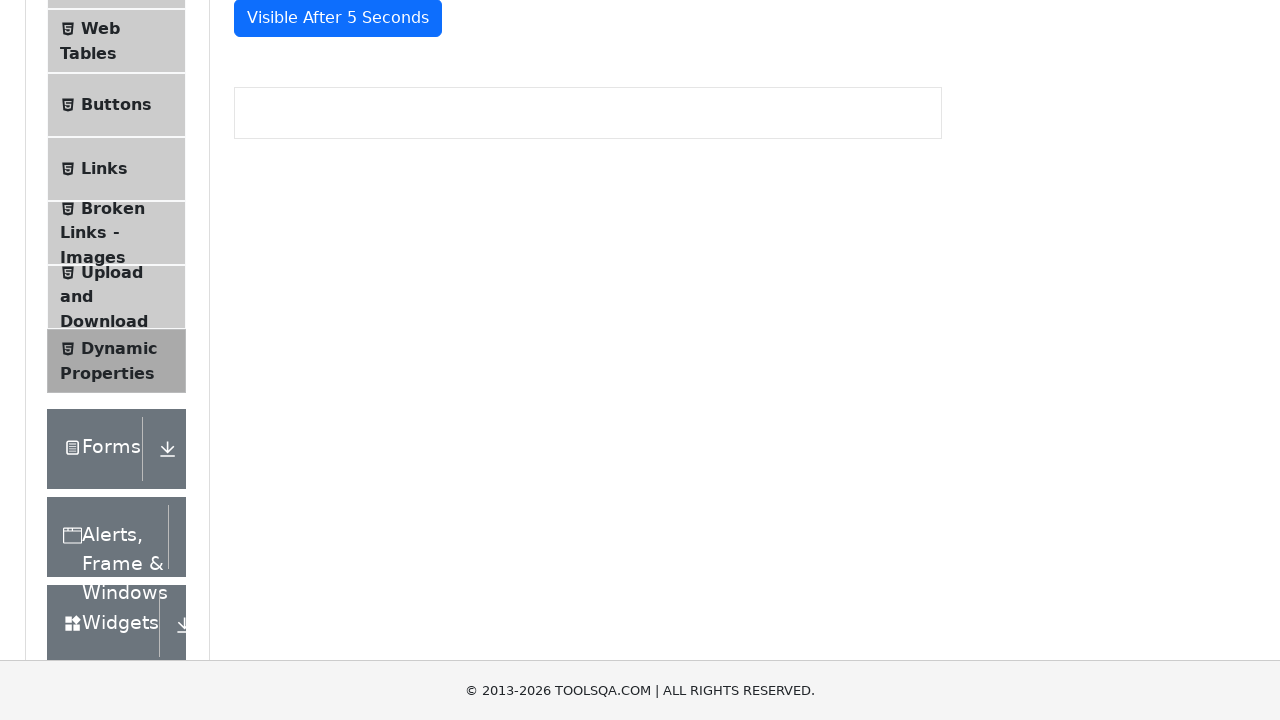

Retrieved text content from visible element: 'Visible After 5 Seconds'
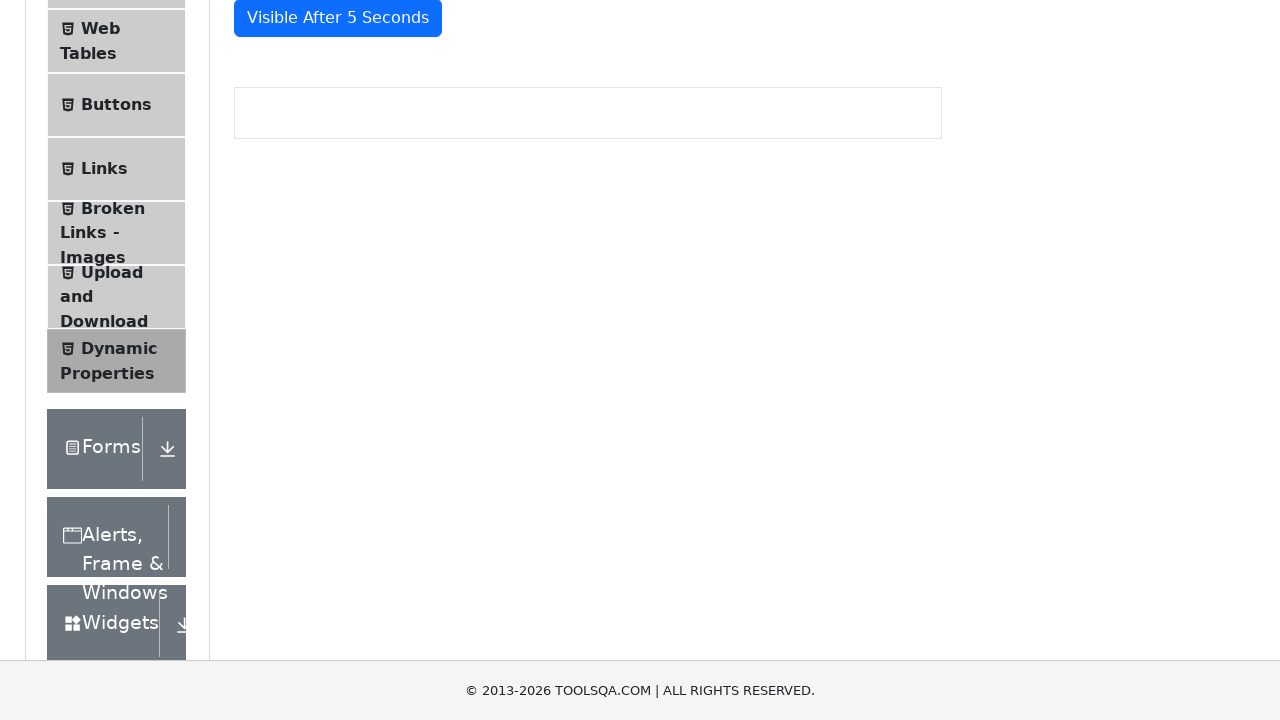

Assertion passed: element text matches 'Visible After 5 Seconds'
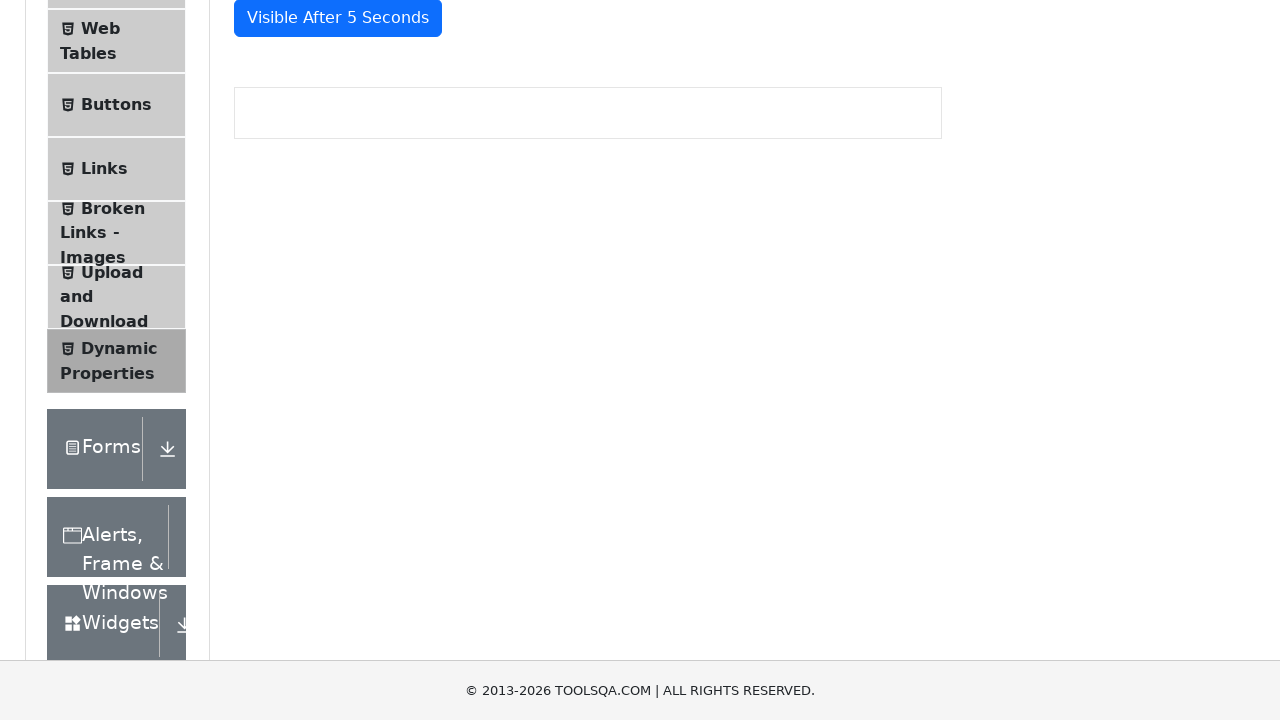

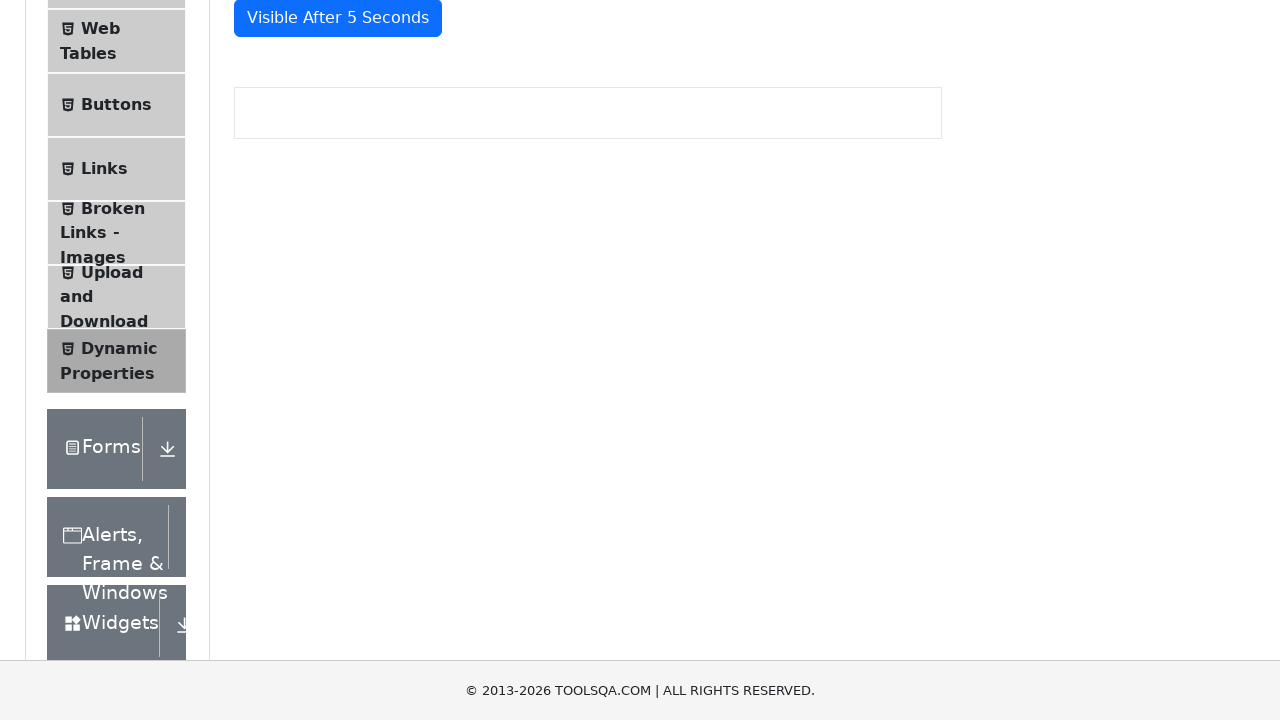